Tests drag and drop functionality by dragging an element from source to target location using two different methods

Starting URL: http://jqueryui.com/resources/demos/droppable/default.html

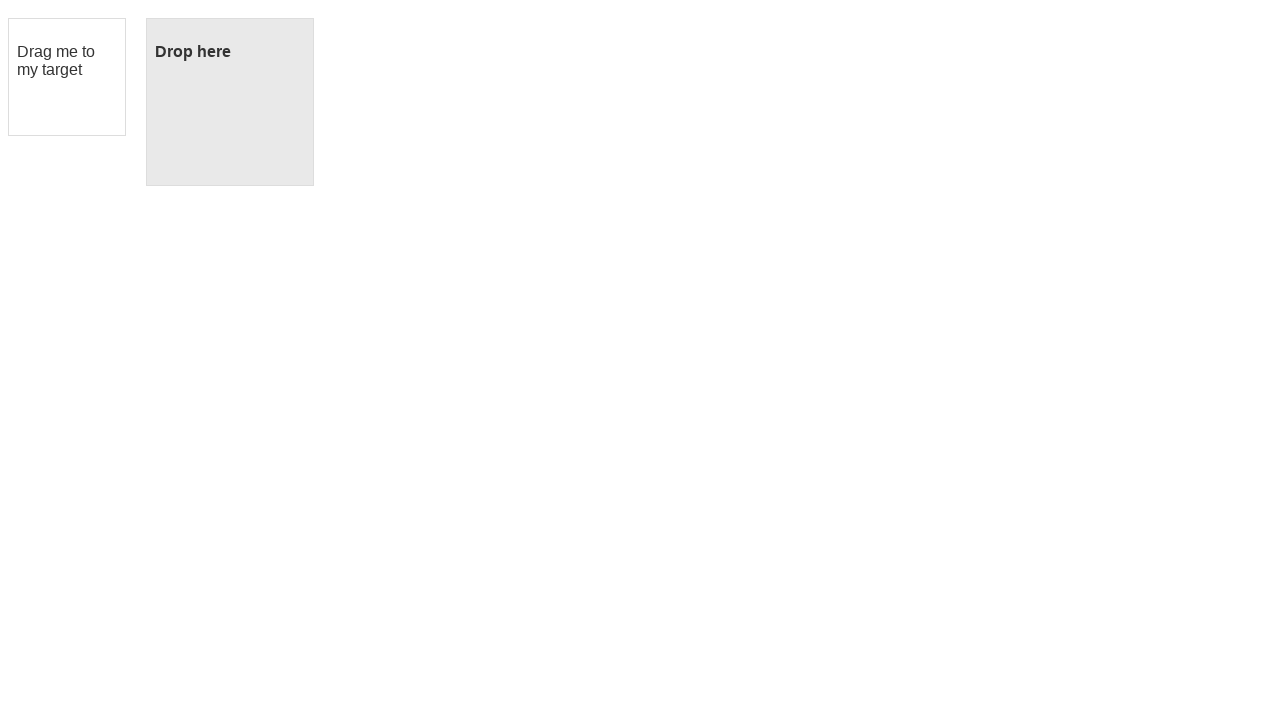

Located draggable source element
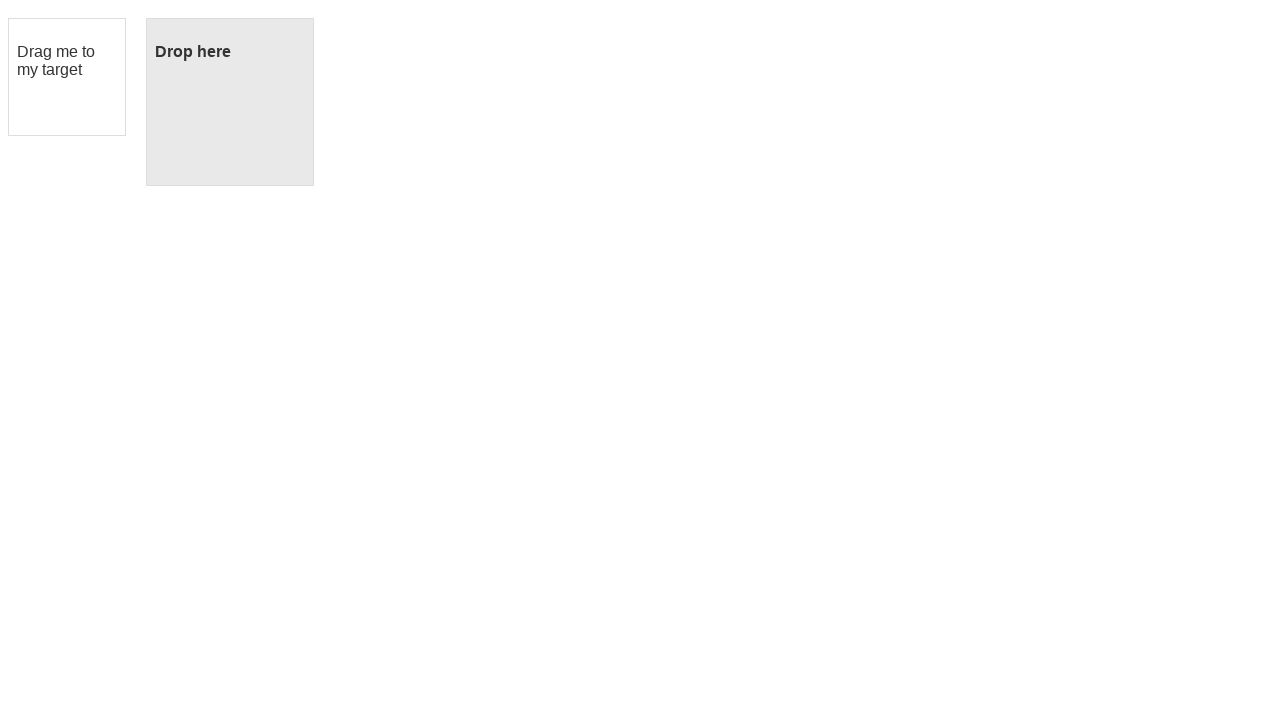

Located droppable target element
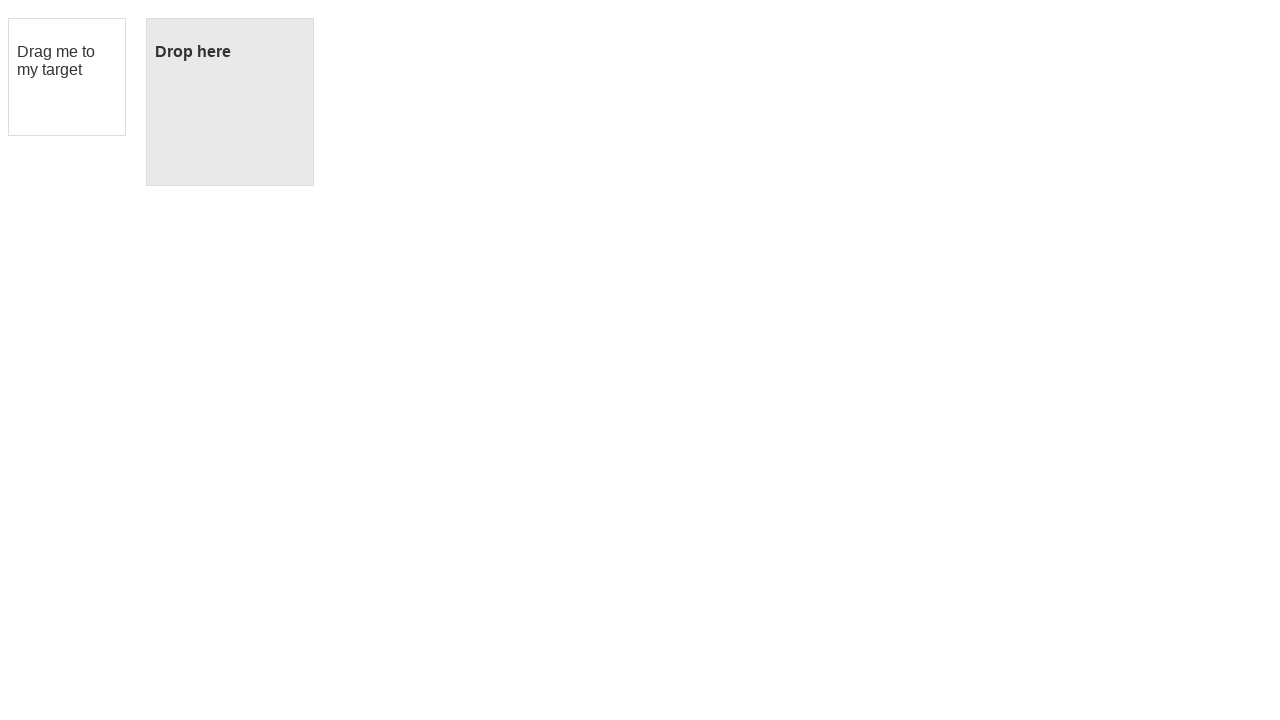

Performed drag and drop from source to target using Method 1 at (230, 102)
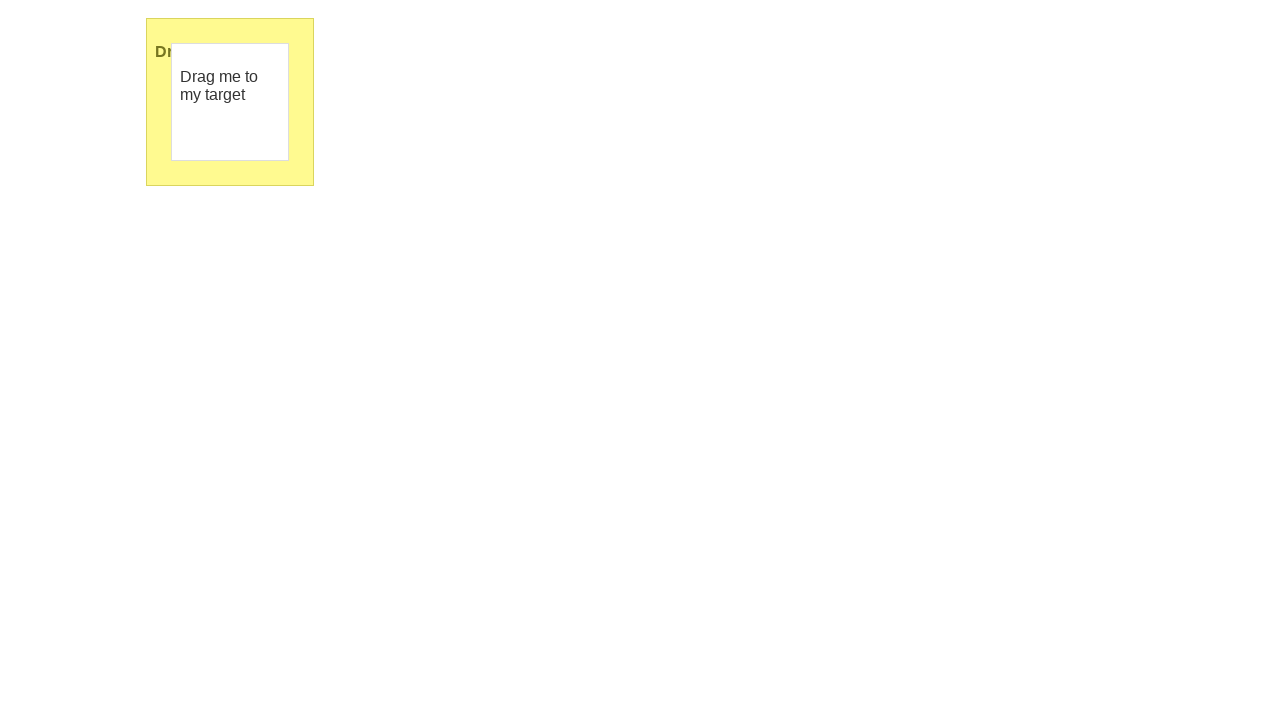

Reloaded page to reset state
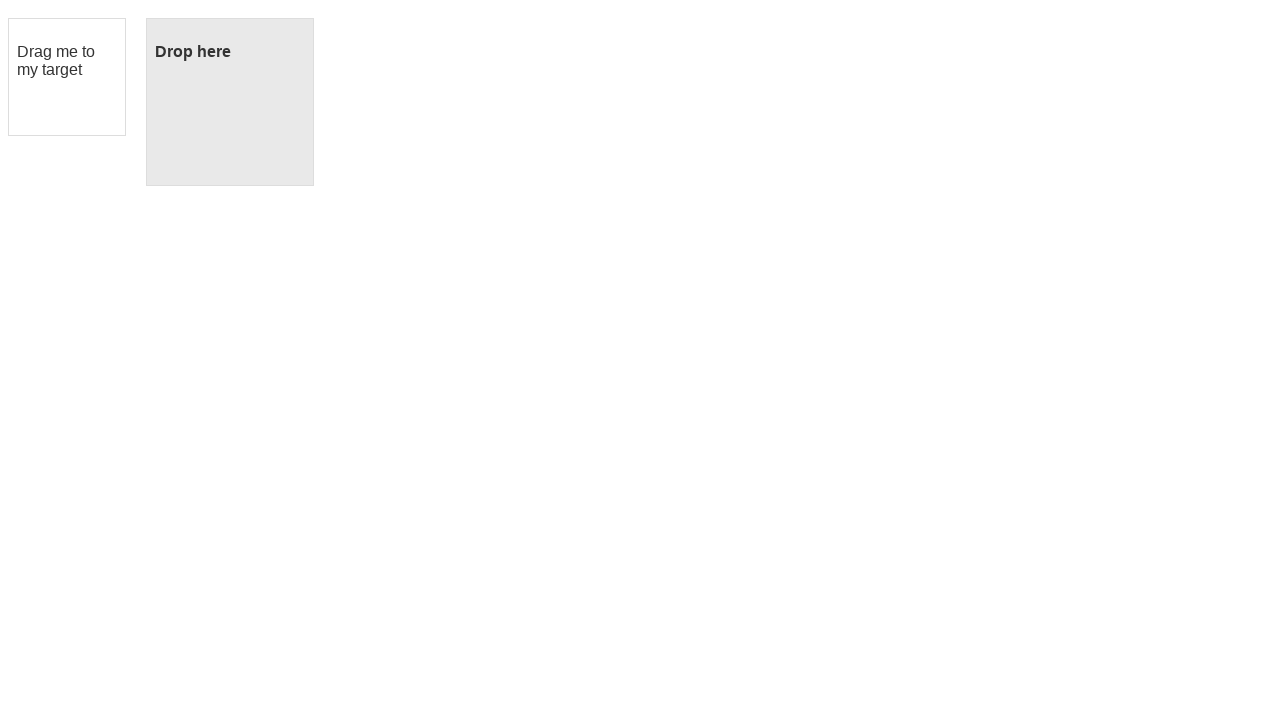

Waited for draggable element to appear after reload
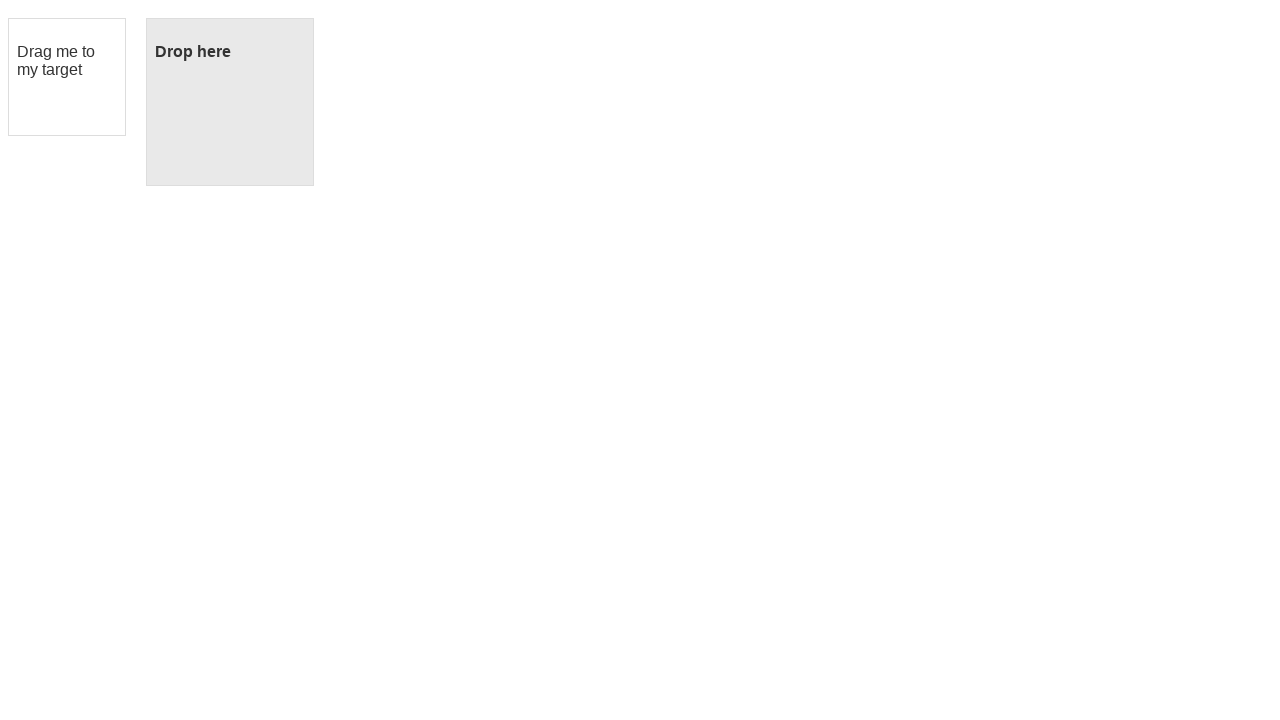

Located draggable source element again after reload
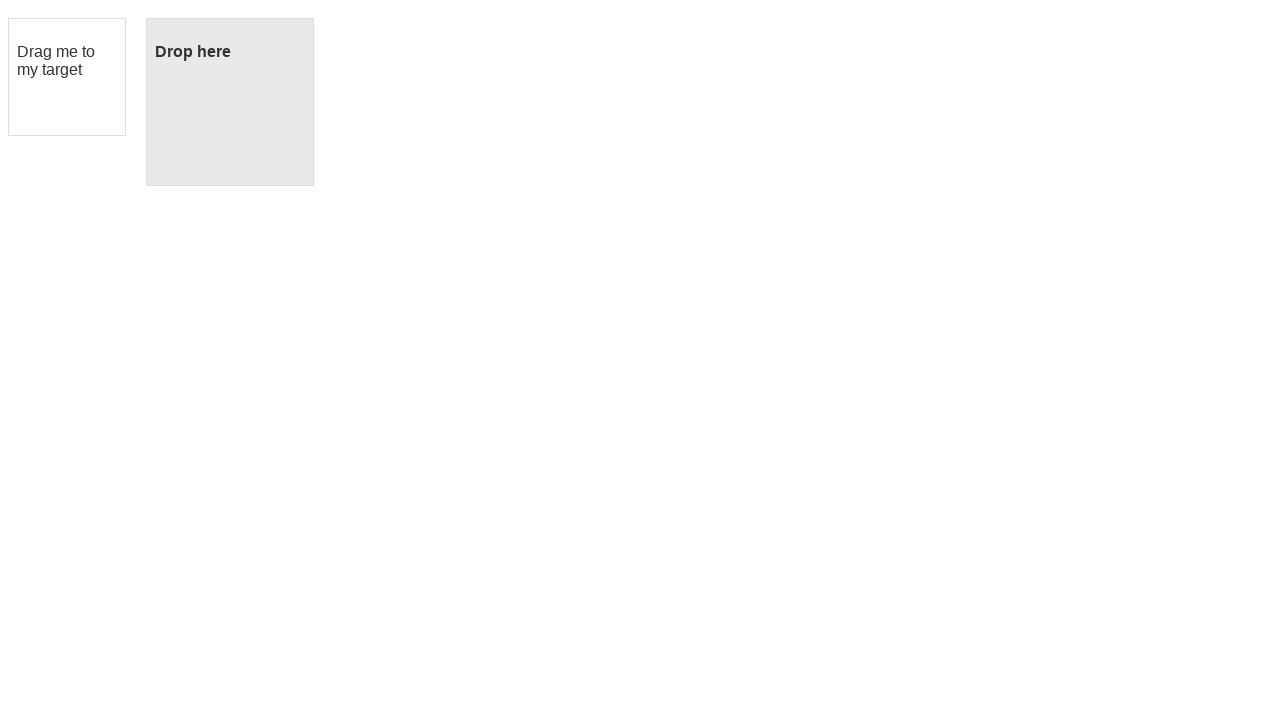

Located droppable target element again after reload
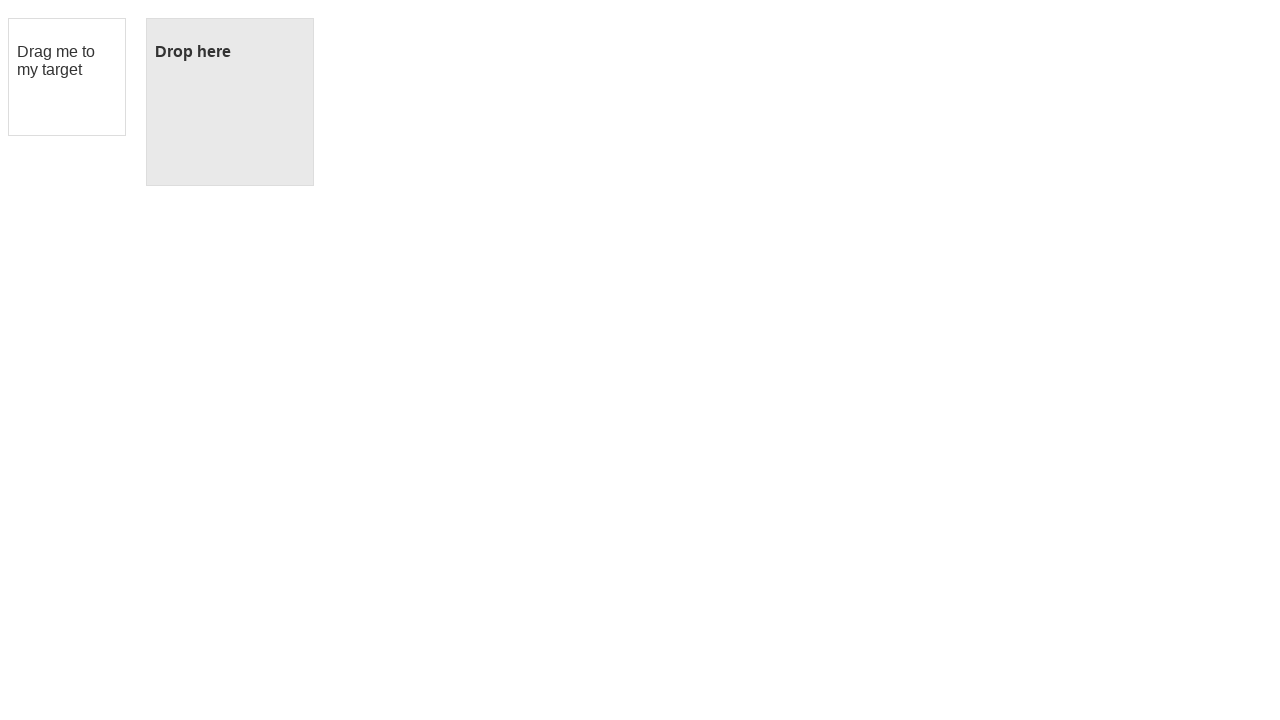

Performed drag and drop from source to target using Method 2 at (230, 102)
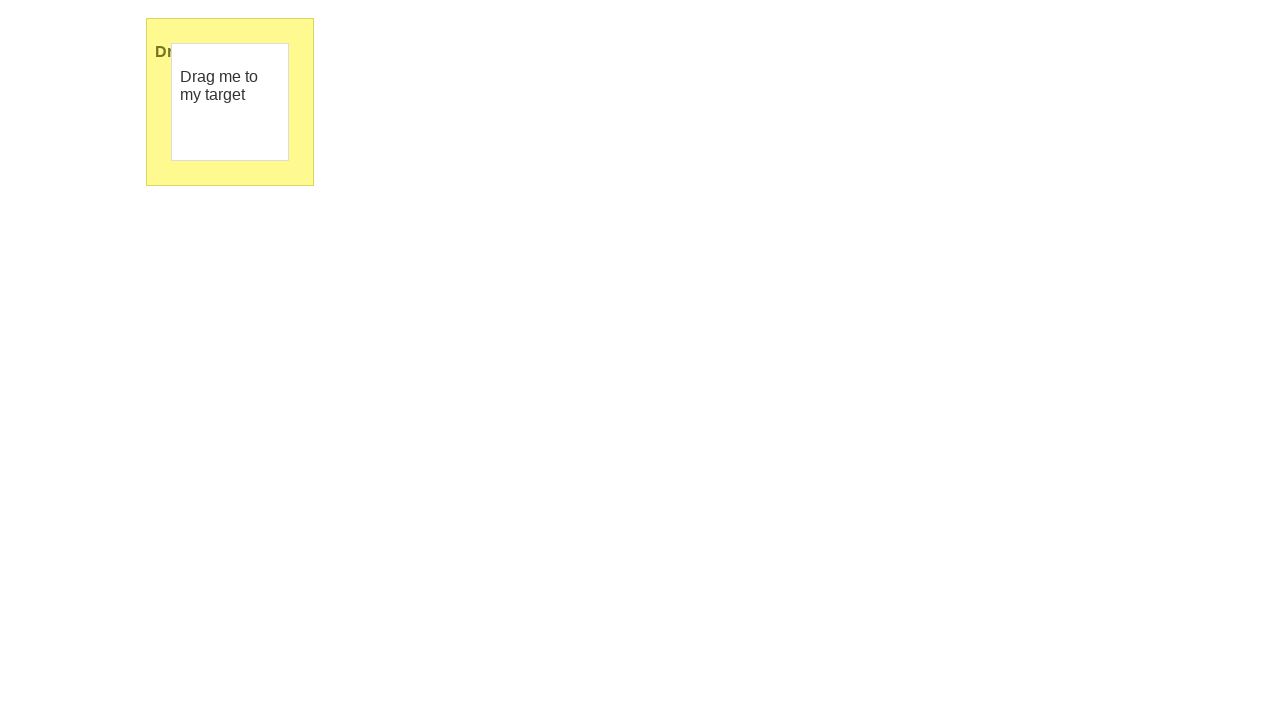

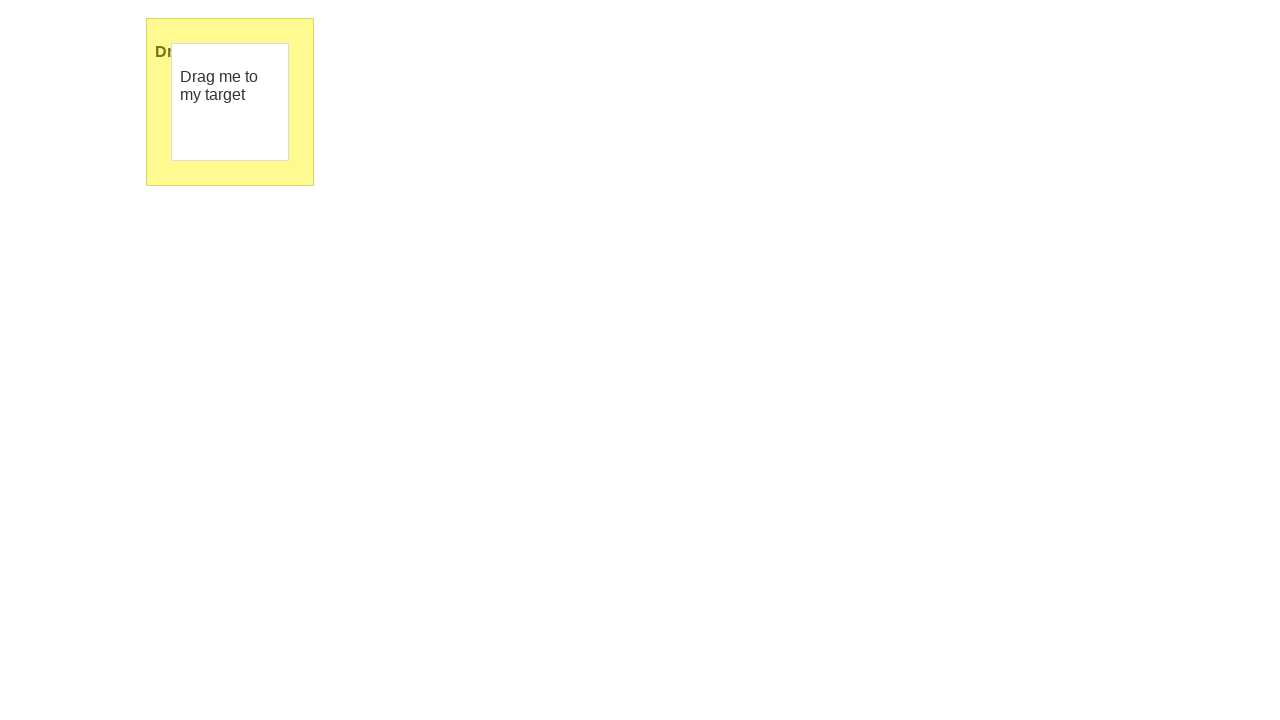